Tests that entering empty text removes the todo item

Starting URL: https://demo.playwright.dev/todomvc

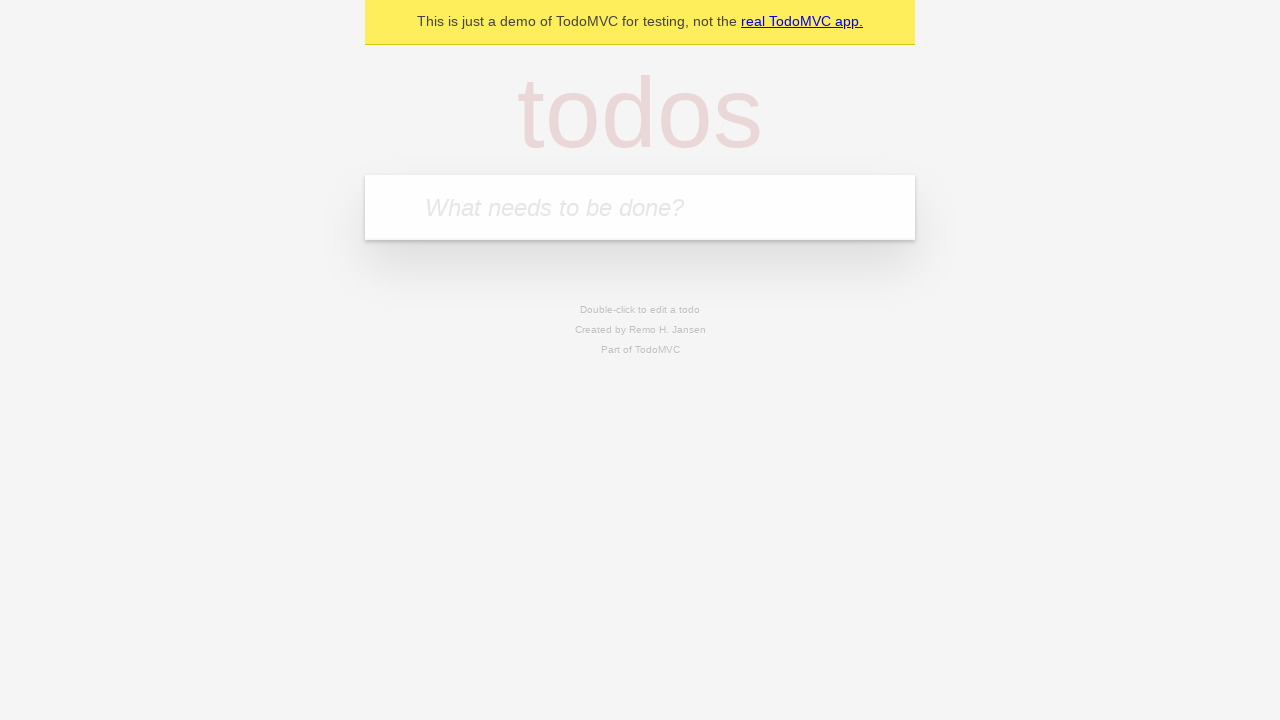

Filled todo input with 'buy some cheese' on internal:attr=[placeholder="What needs to be done?"i]
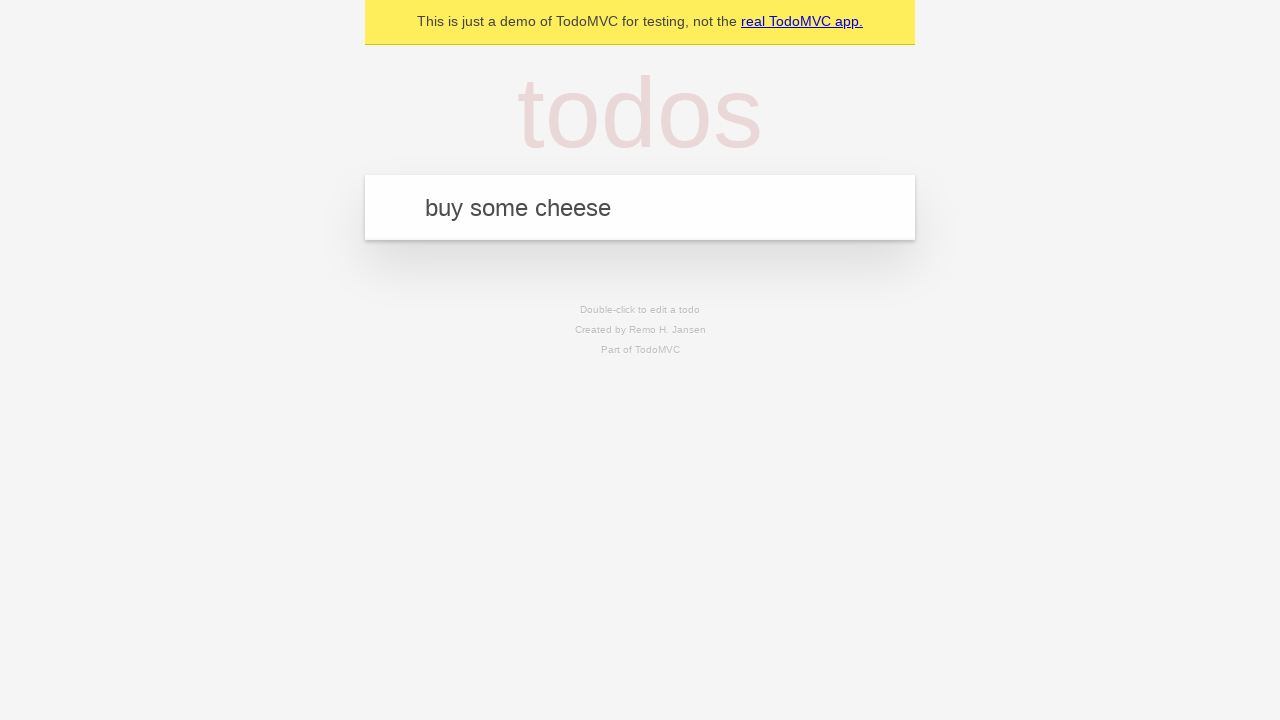

Pressed Enter to create first todo item on internal:attr=[placeholder="What needs to be done?"i]
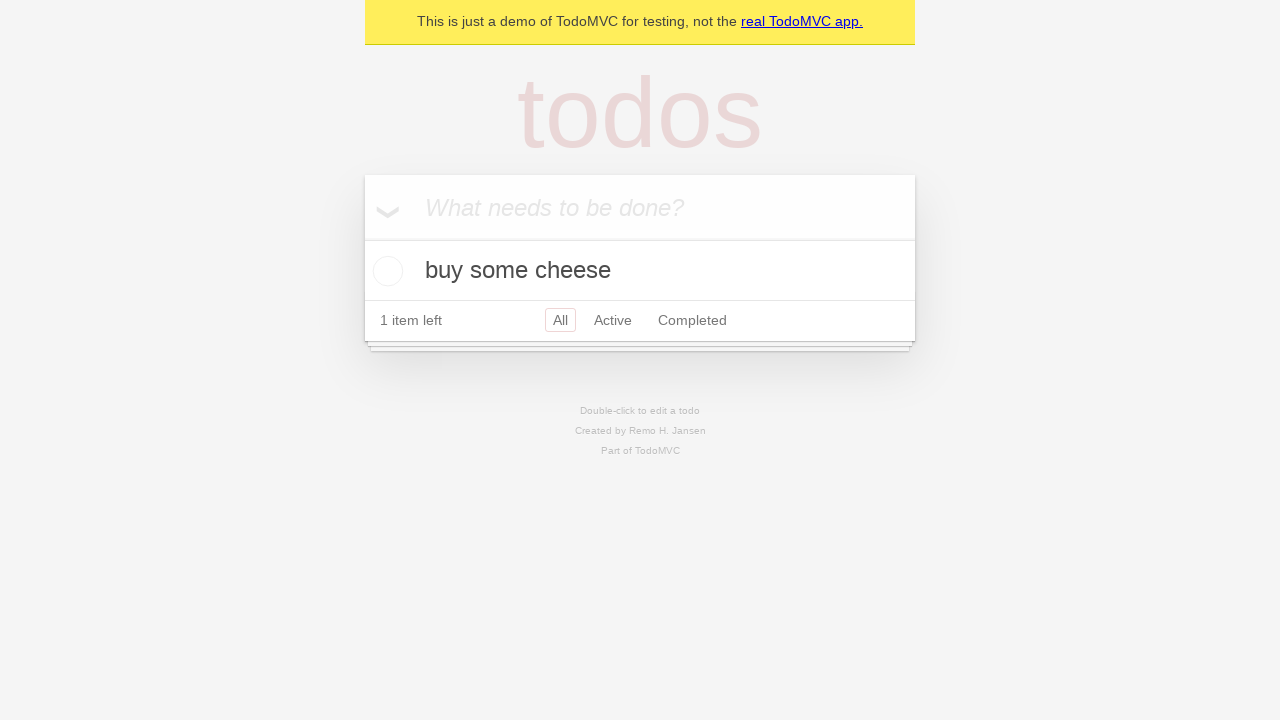

Filled todo input with 'feed the cat' on internal:attr=[placeholder="What needs to be done?"i]
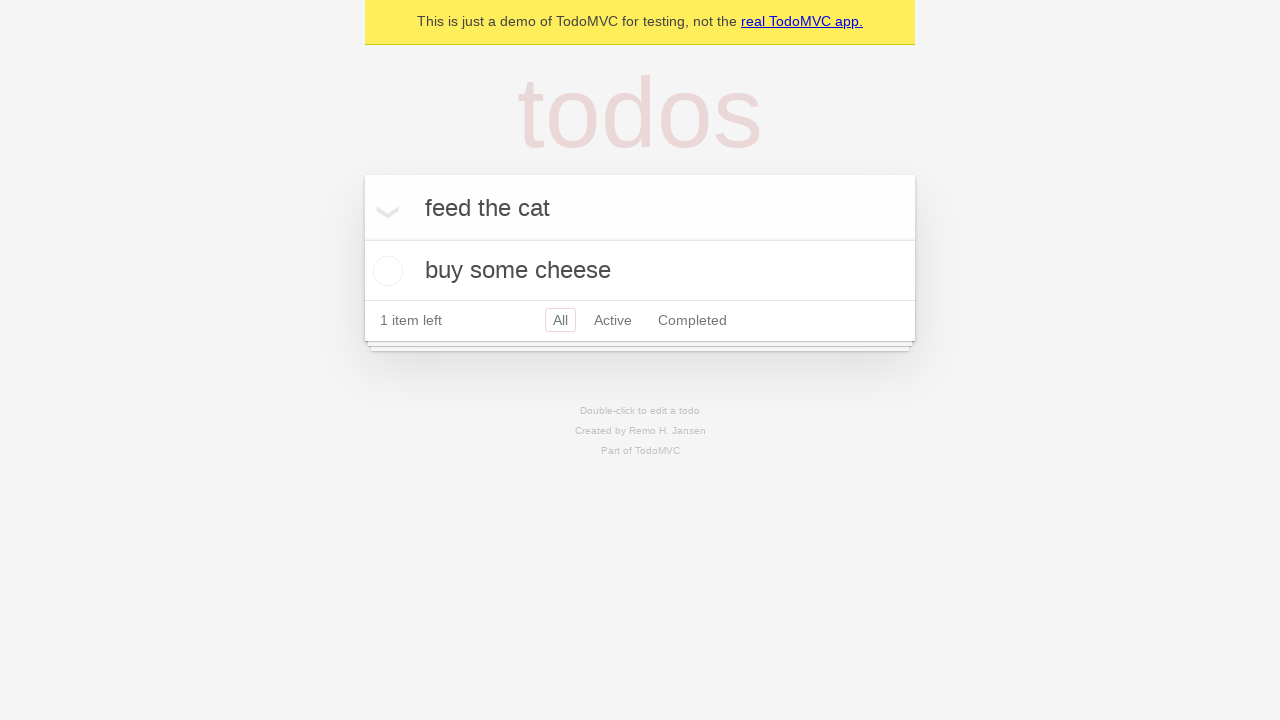

Pressed Enter to create second todo item on internal:attr=[placeholder="What needs to be done?"i]
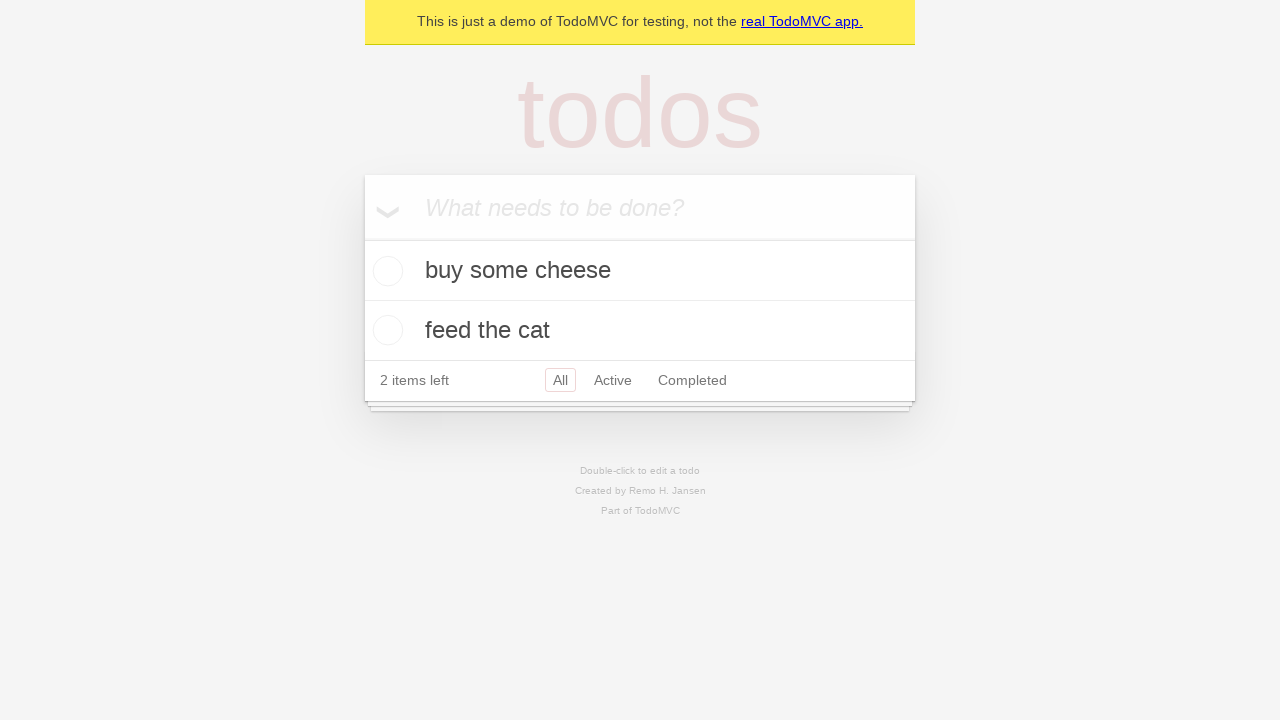

Filled todo input with 'book a doctors appointment' on internal:attr=[placeholder="What needs to be done?"i]
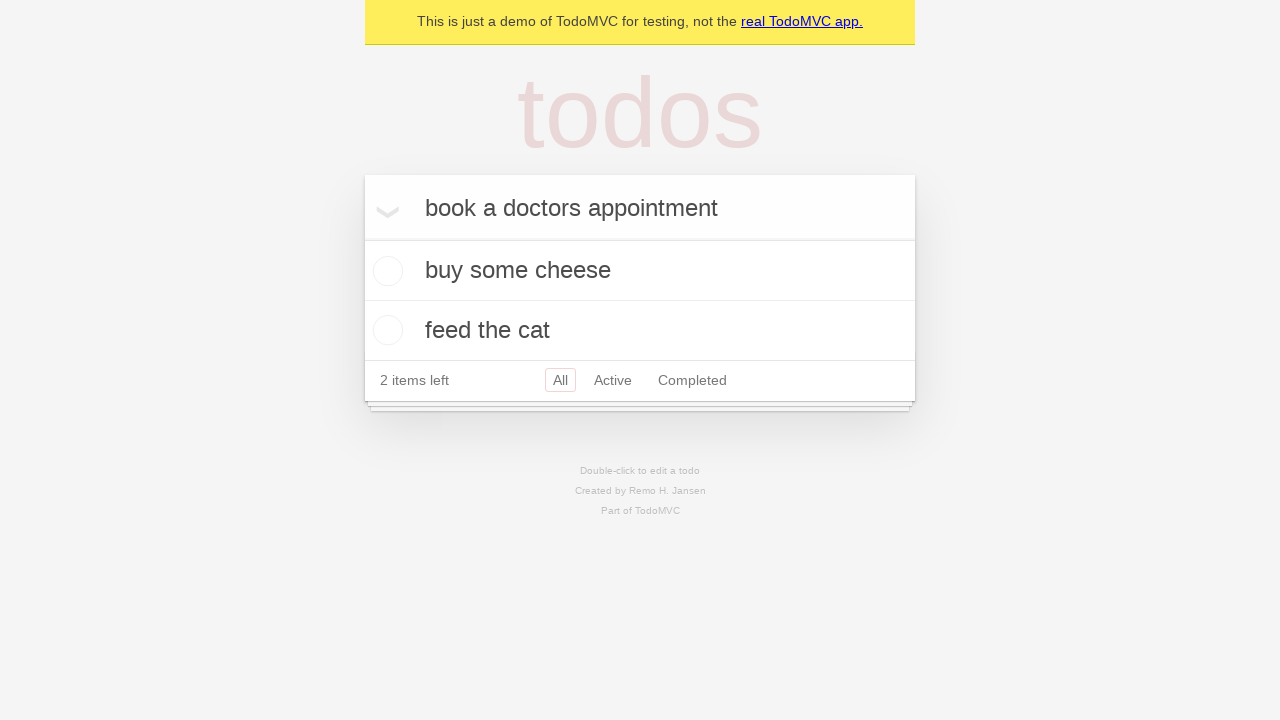

Pressed Enter to create third todo item on internal:attr=[placeholder="What needs to be done?"i]
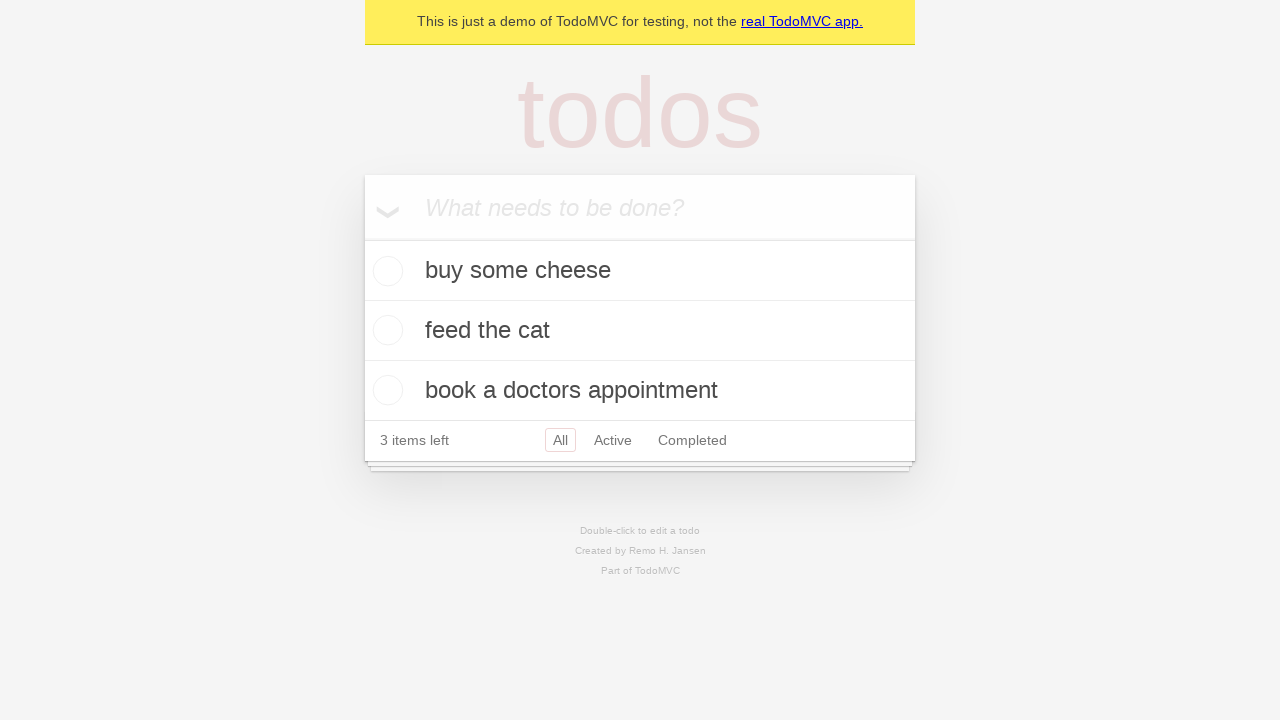

Waited for todo items to appear
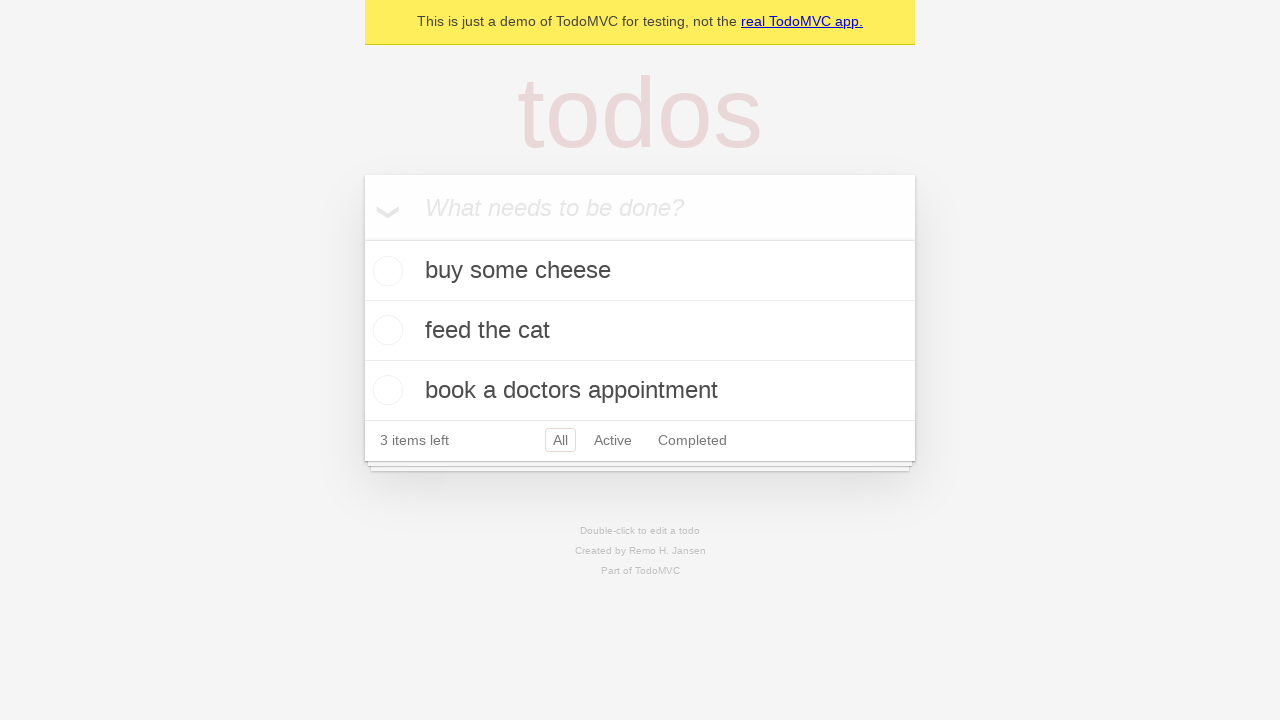

Double-clicked second todo item to enter edit mode at (640, 331) on internal:testid=[data-testid="todo-item"s] >> nth=1
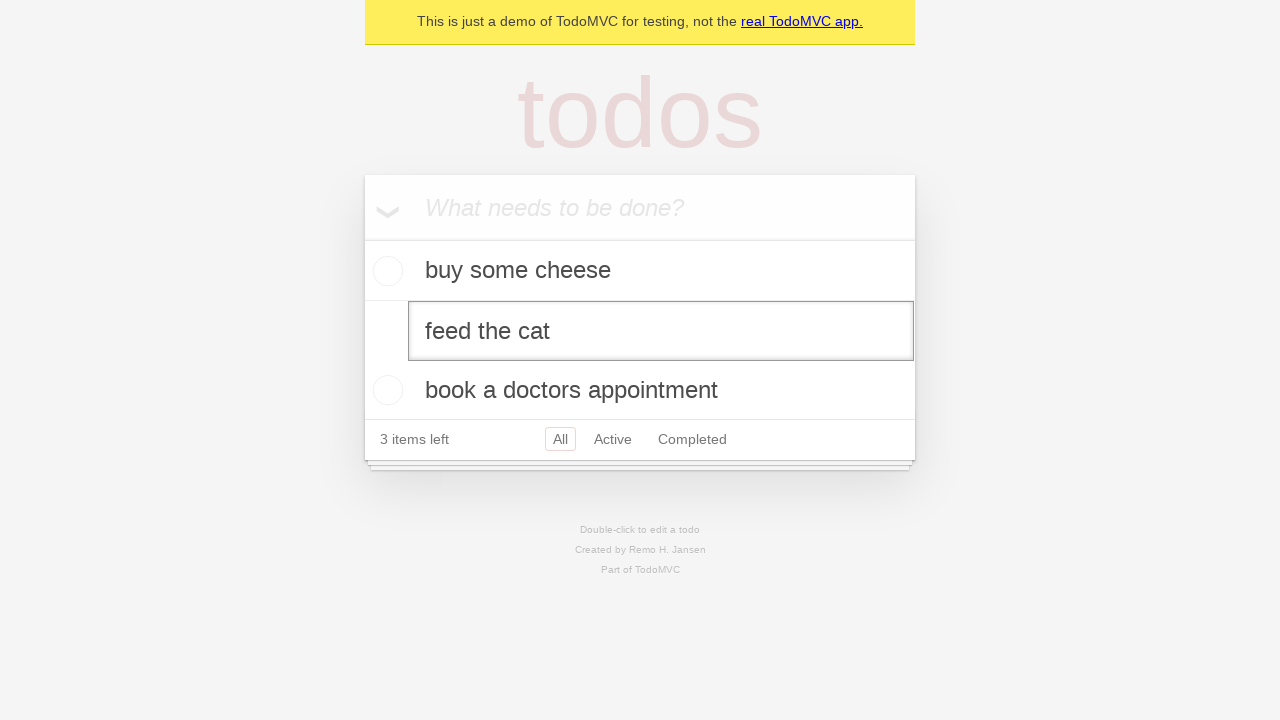

Cleared text from edit field on internal:testid=[data-testid="todo-item"s] >> nth=1 >> internal:role=textbox[nam
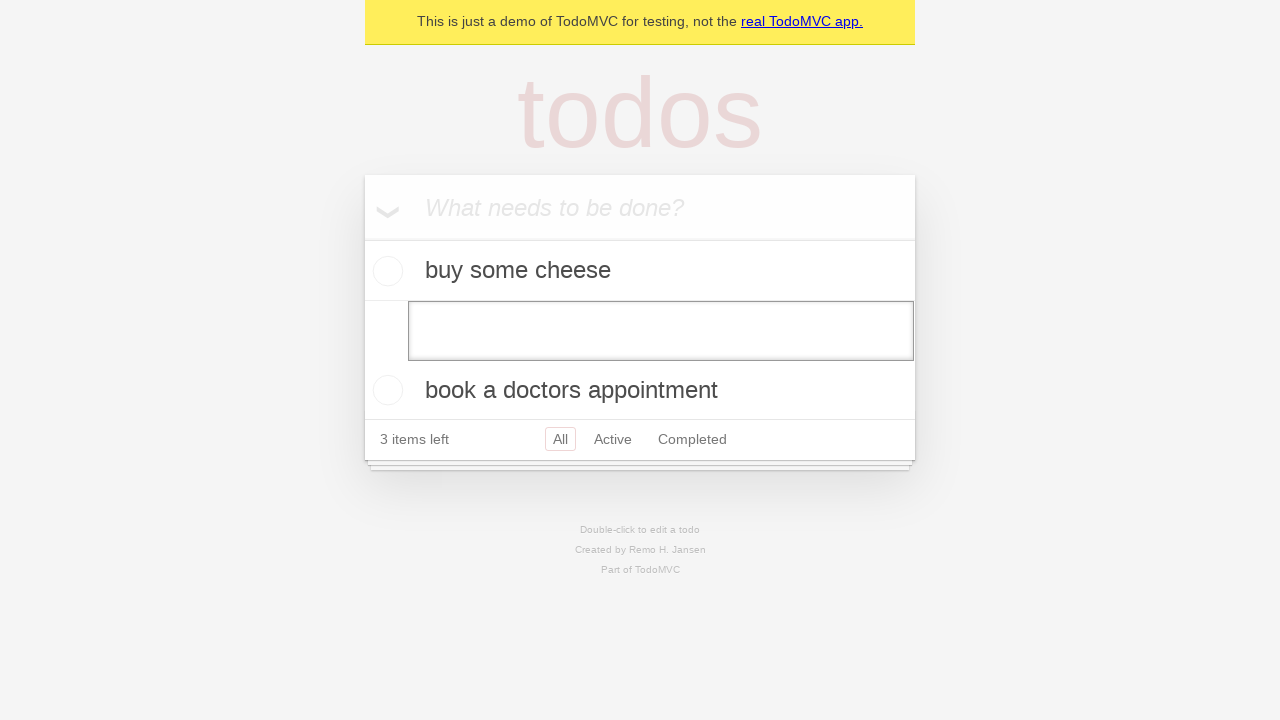

Pressed Enter to confirm empty text and remove todo item on internal:testid=[data-testid="todo-item"s] >> nth=1 >> internal:role=textbox[nam
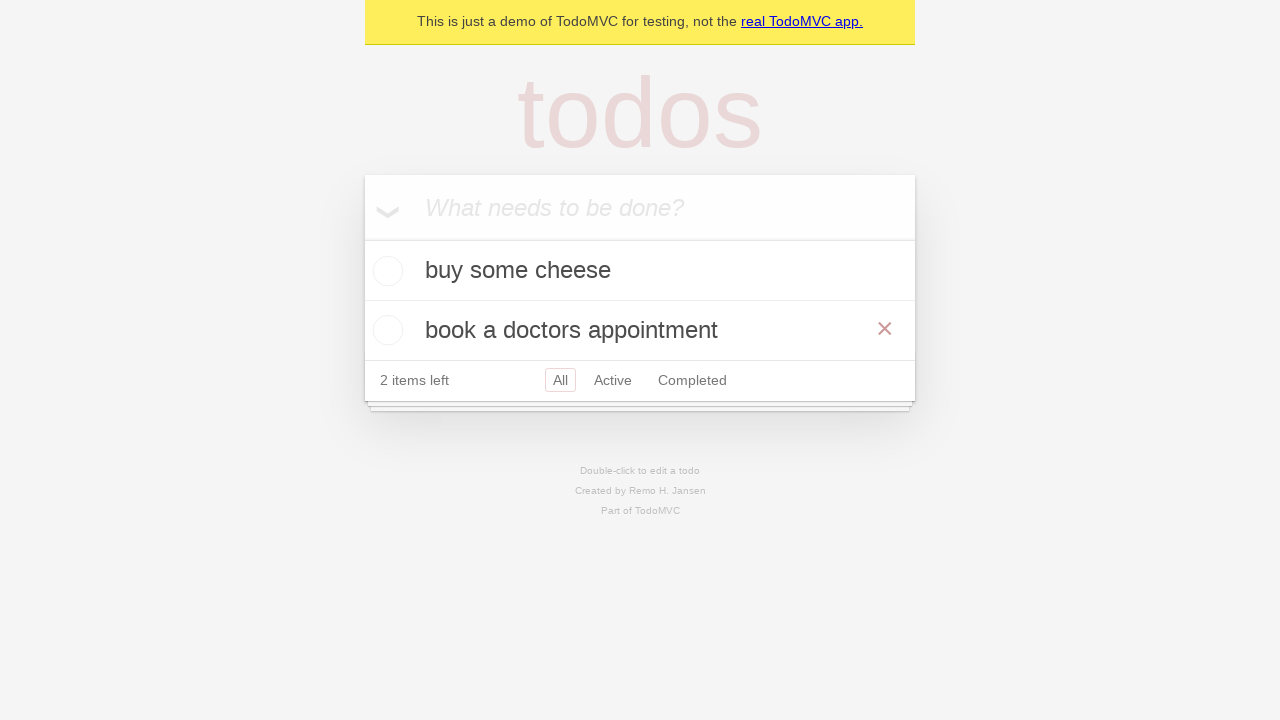

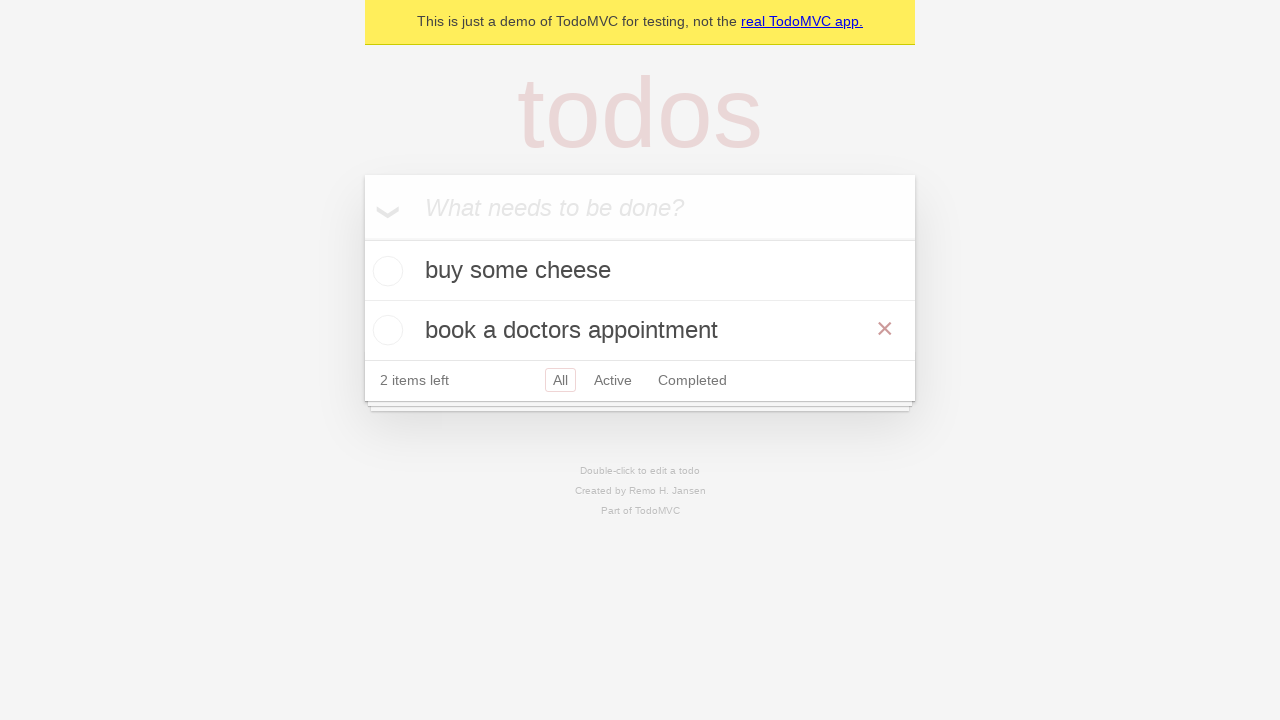